Submits a DNA sequence to the PLACE database for cis-element analysis

Starting URL: https://www.dna.affrc.go.jp/PLACE/?action=newplace

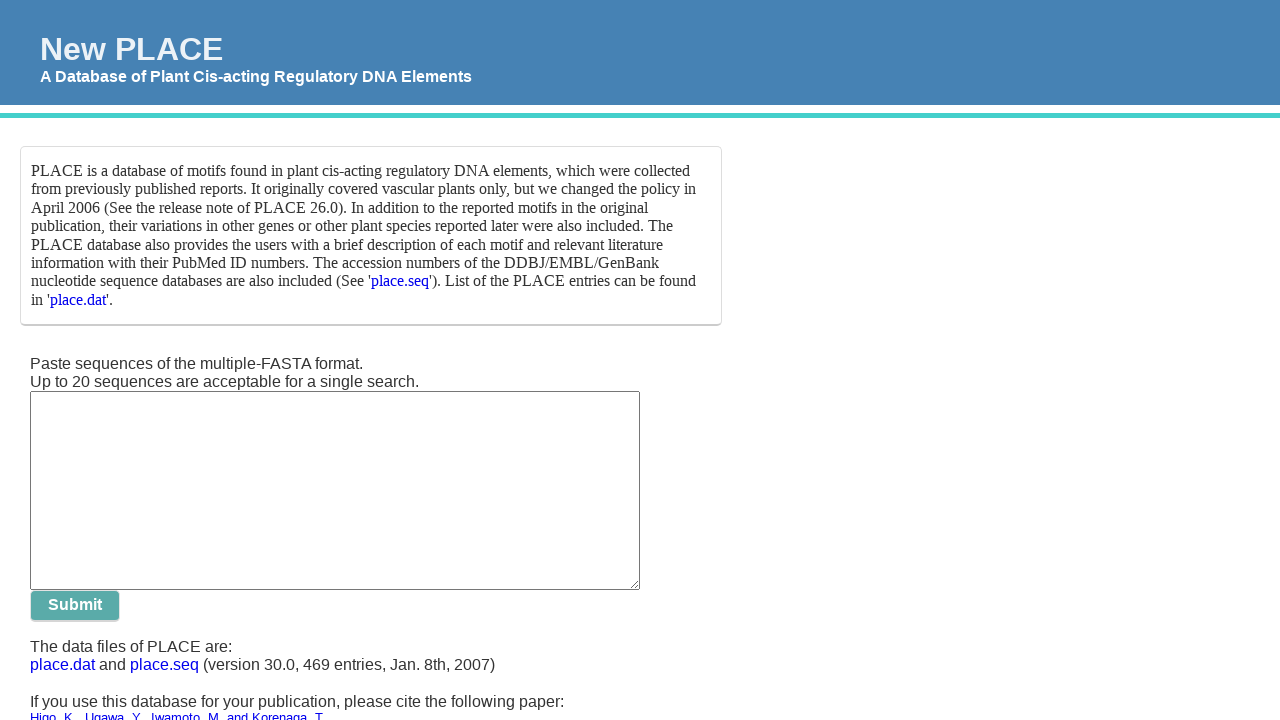

Filled DNA sequence input field with 360bp sequence for cis-element analysis on .seq
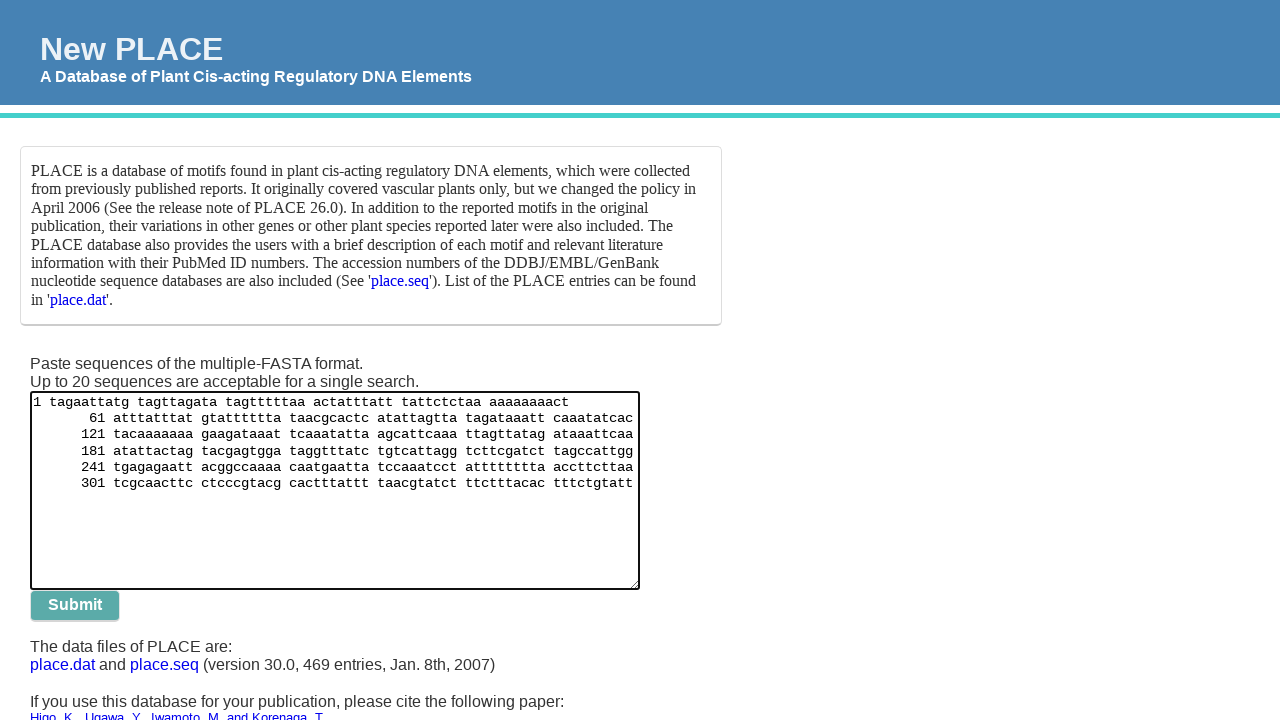

Clicked submit button to send DNA sequence to PLACE database at (75, 606) on .formed > form > input:nth-of-type(3)
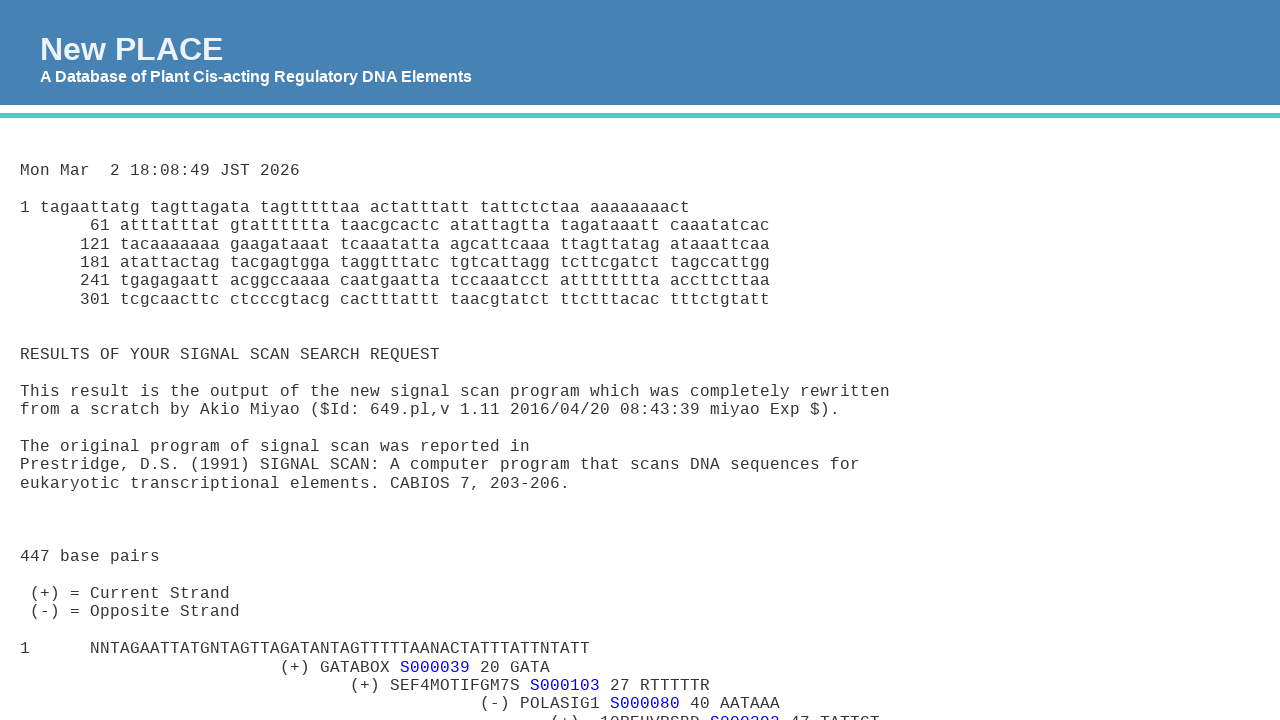

PLACE analysis results loaded successfully
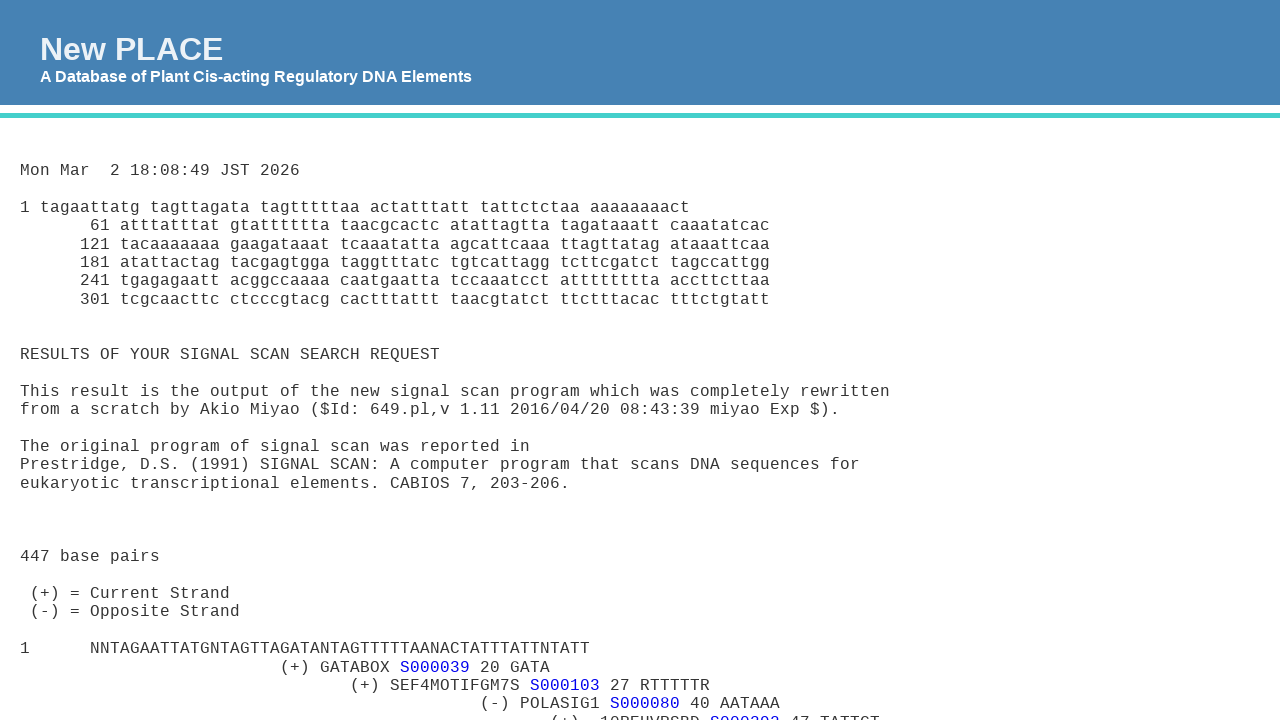

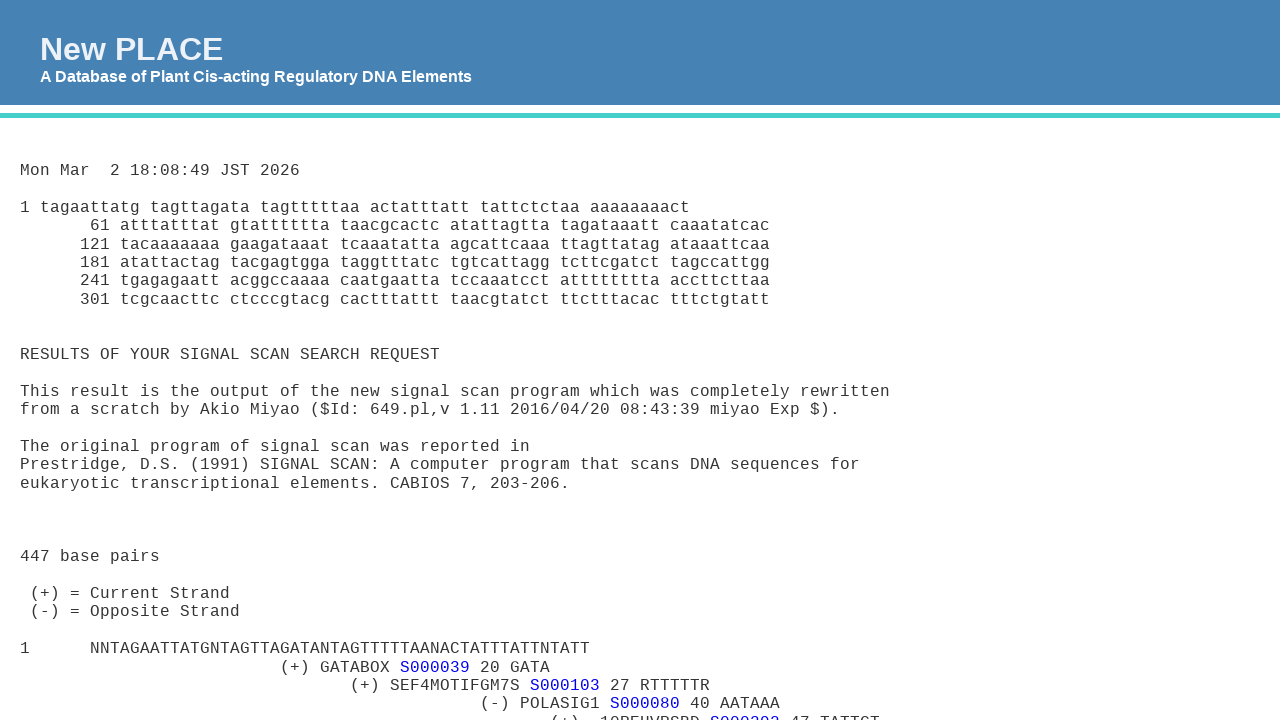